Tests dynamic loading where an element is rendered after clicking a start button

Starting URL: https://the-internet.herokuapp.com/dynamic_loading/2

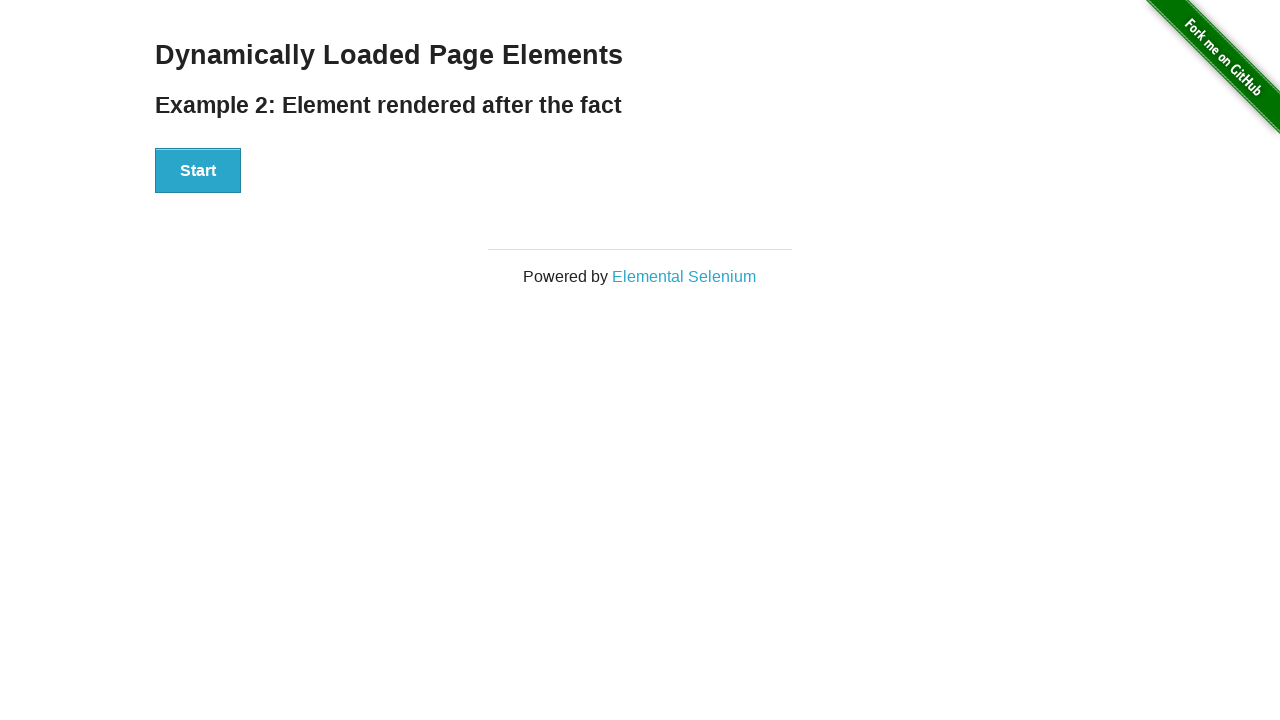

Clicked start button to trigger dynamic loading at (198, 171) on button
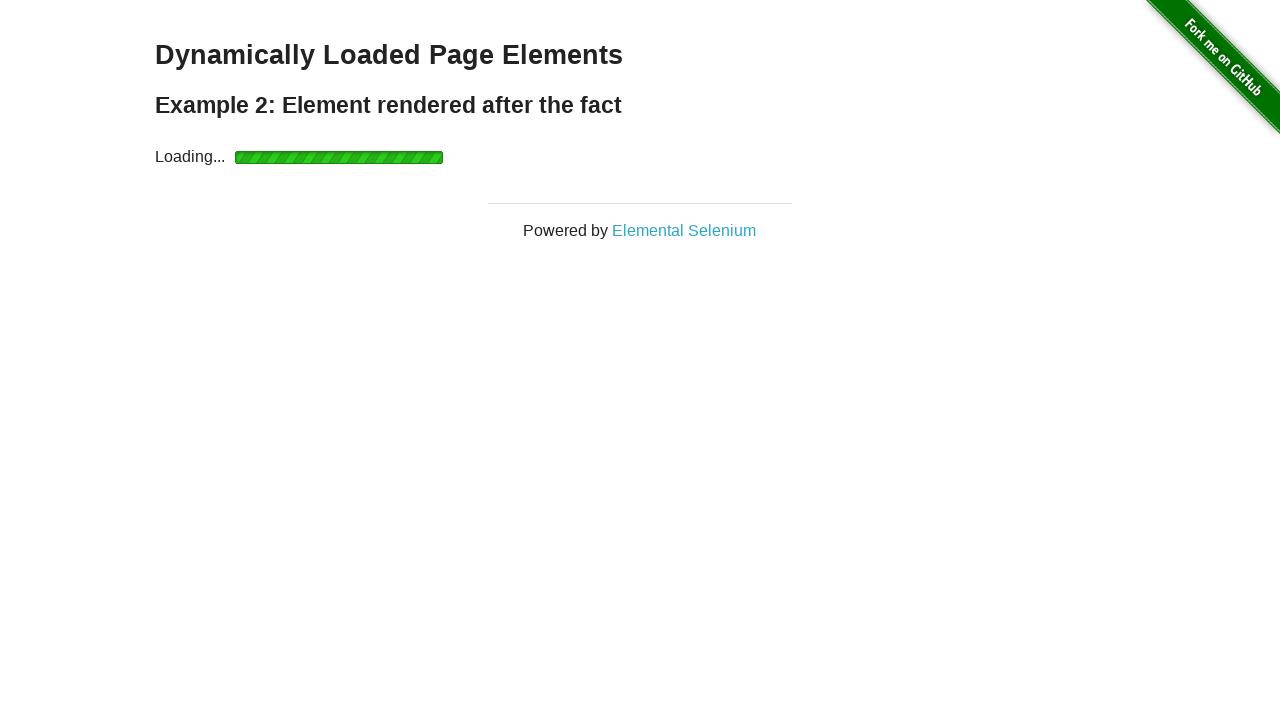

Waited for finish element to be rendered after dynamic loading
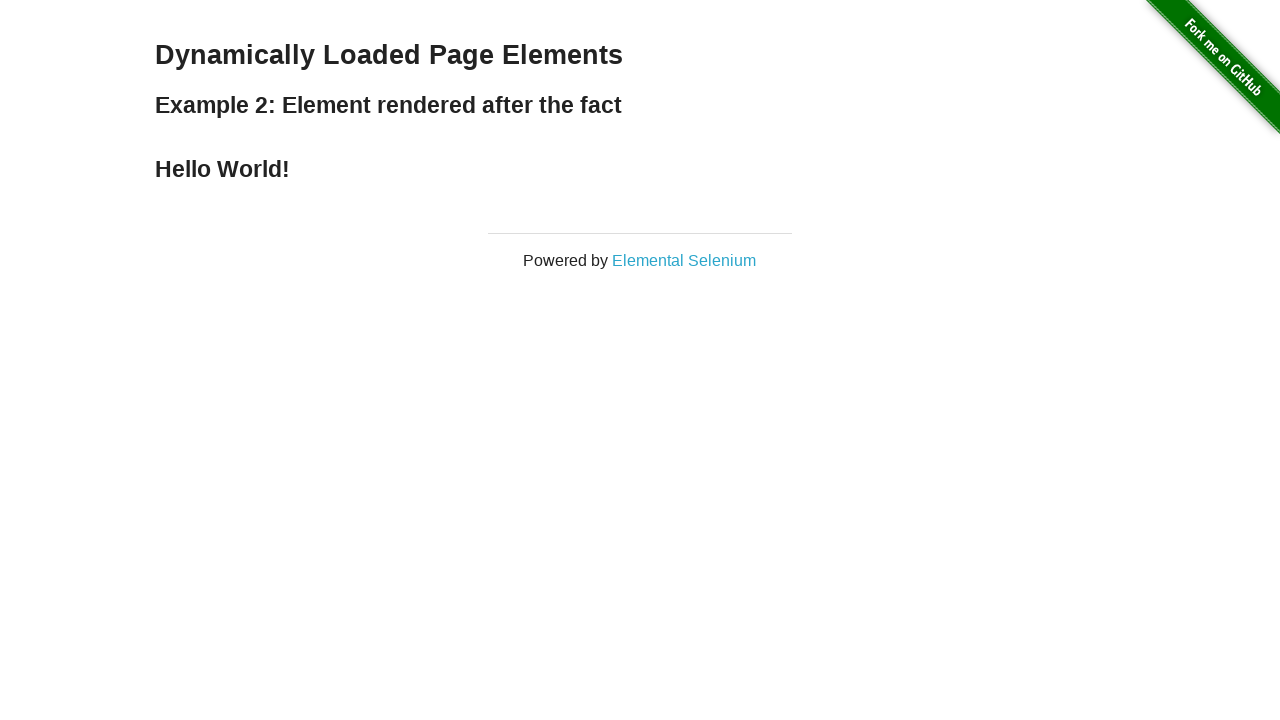

Verified finish element contains 'Hello World!' text
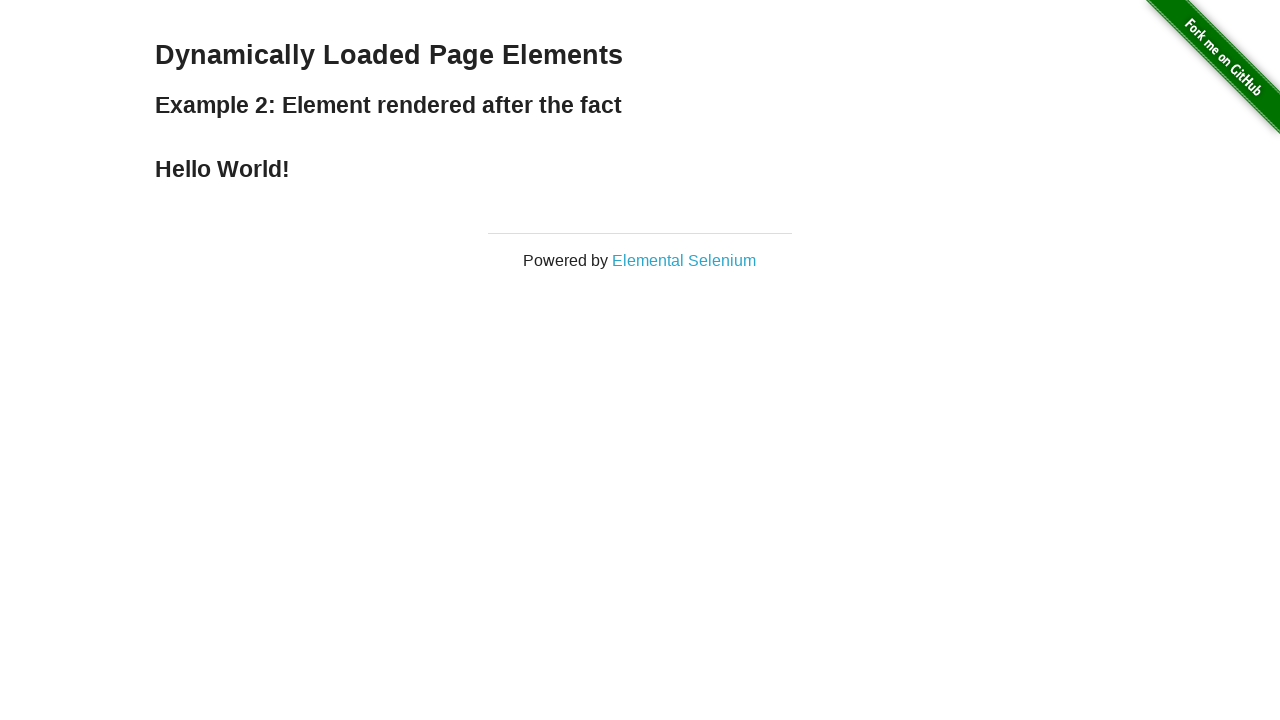

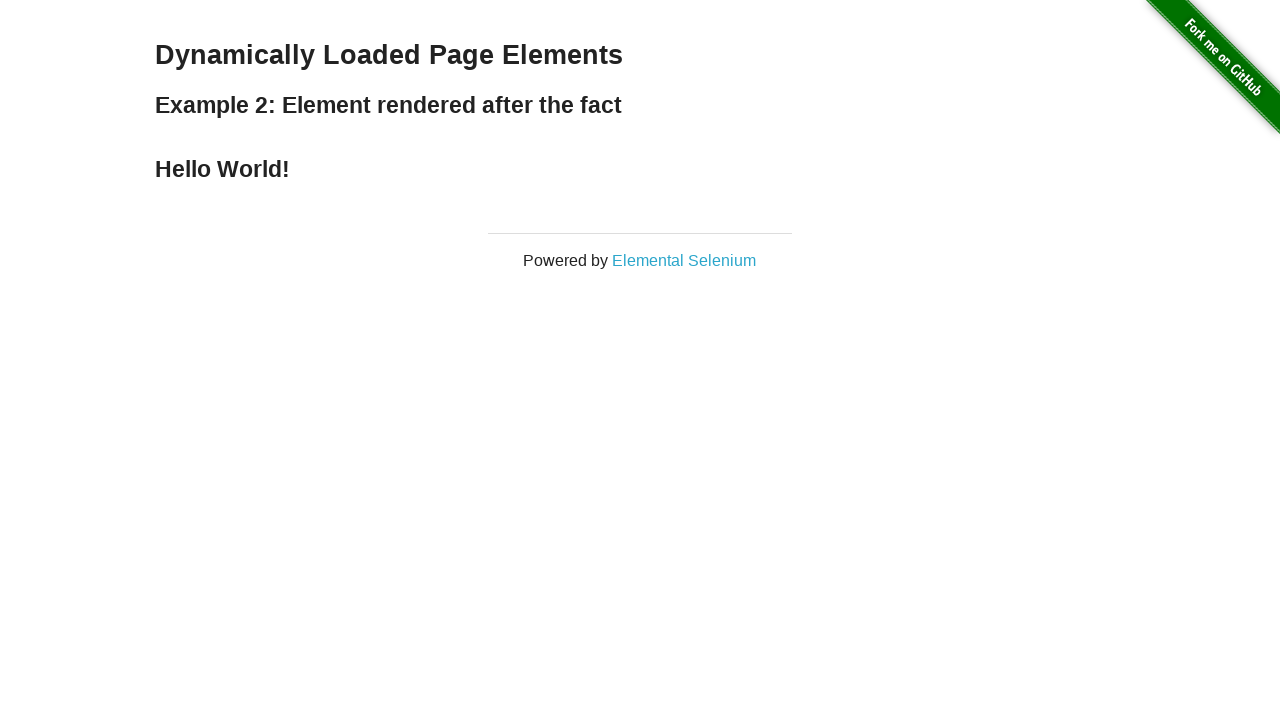